Basic test that navigates to ynet.co.il (Israeli news website) and waits for the page to load completely.

Starting URL: https://www.ynet.co.il

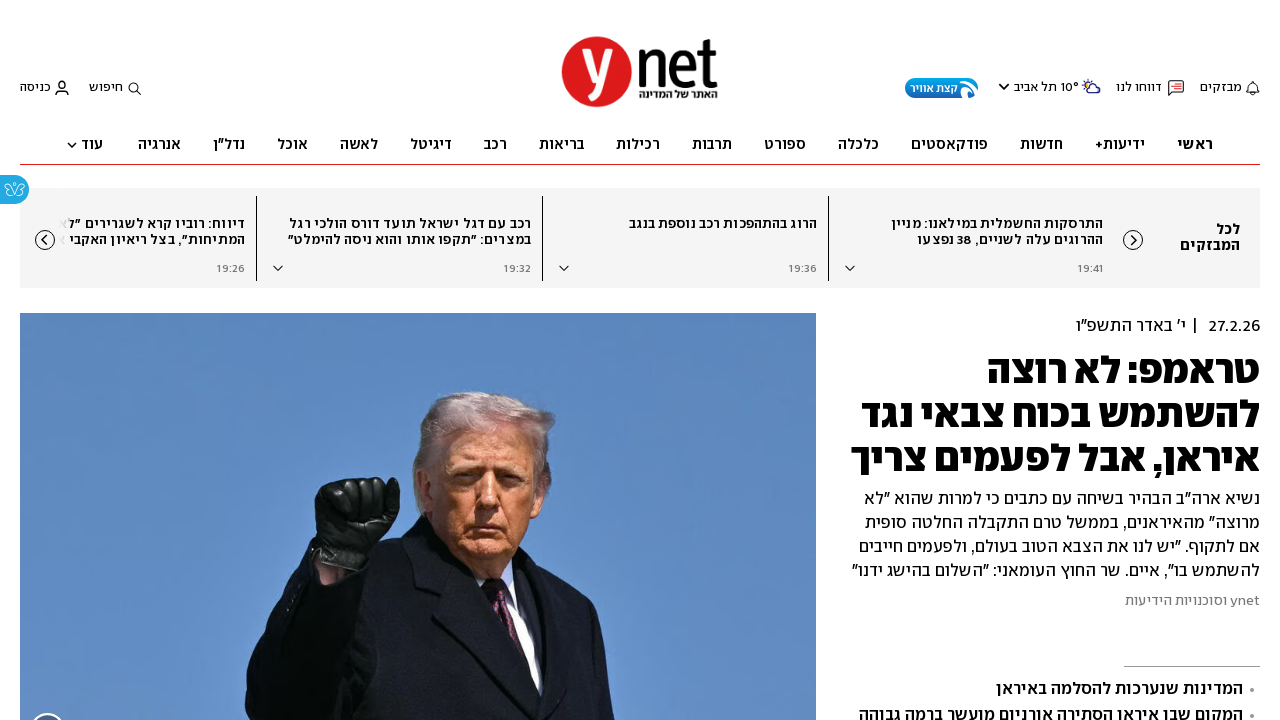

Waited for page to reach networkidle state
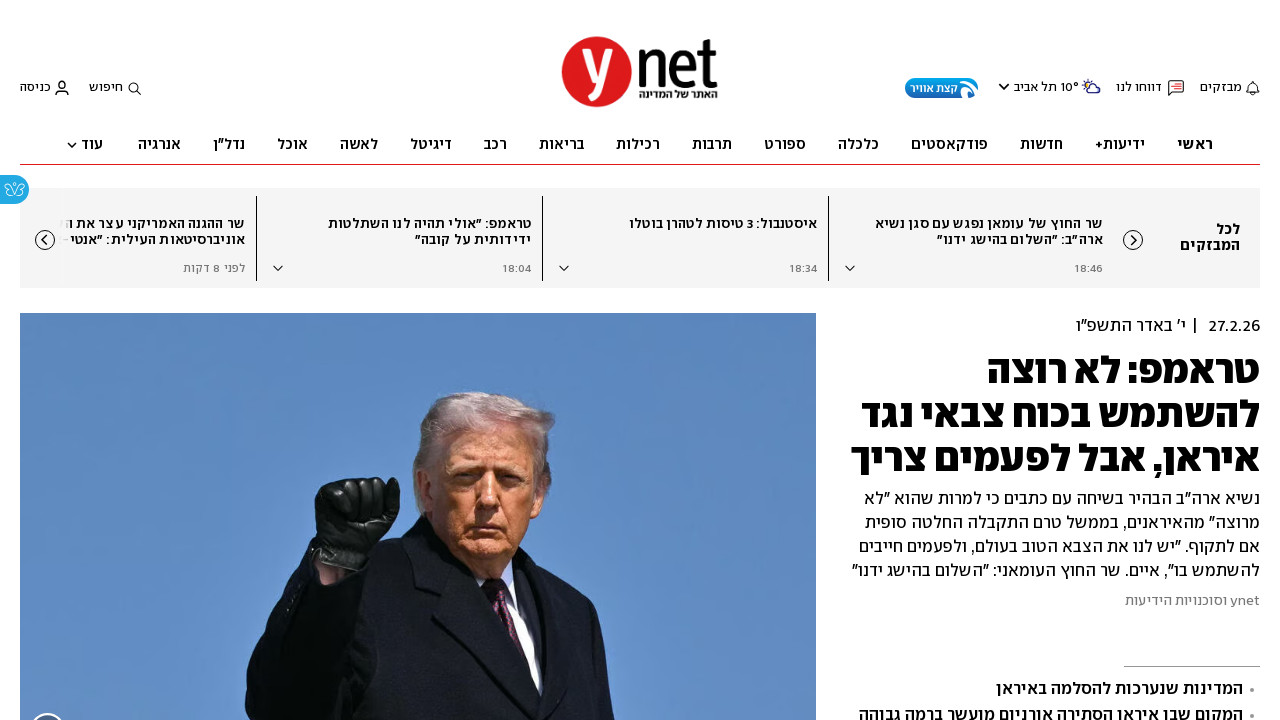

Verified body element is present on ynet.co.il
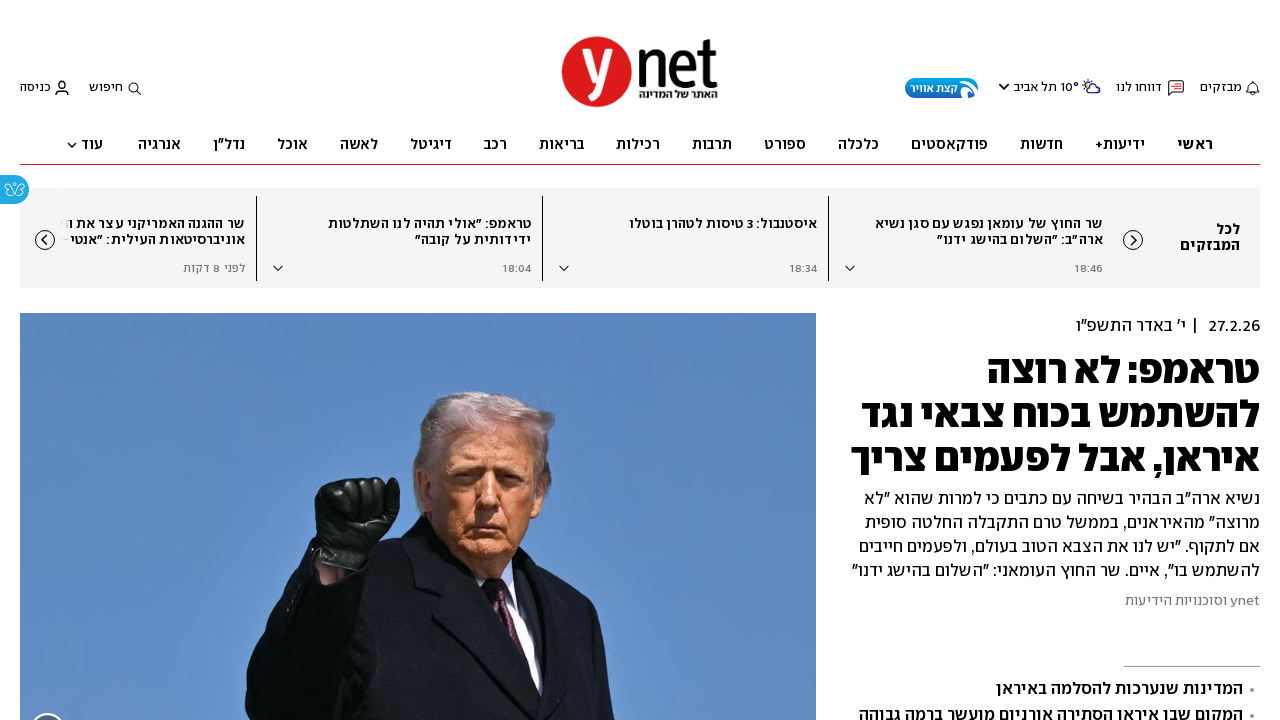

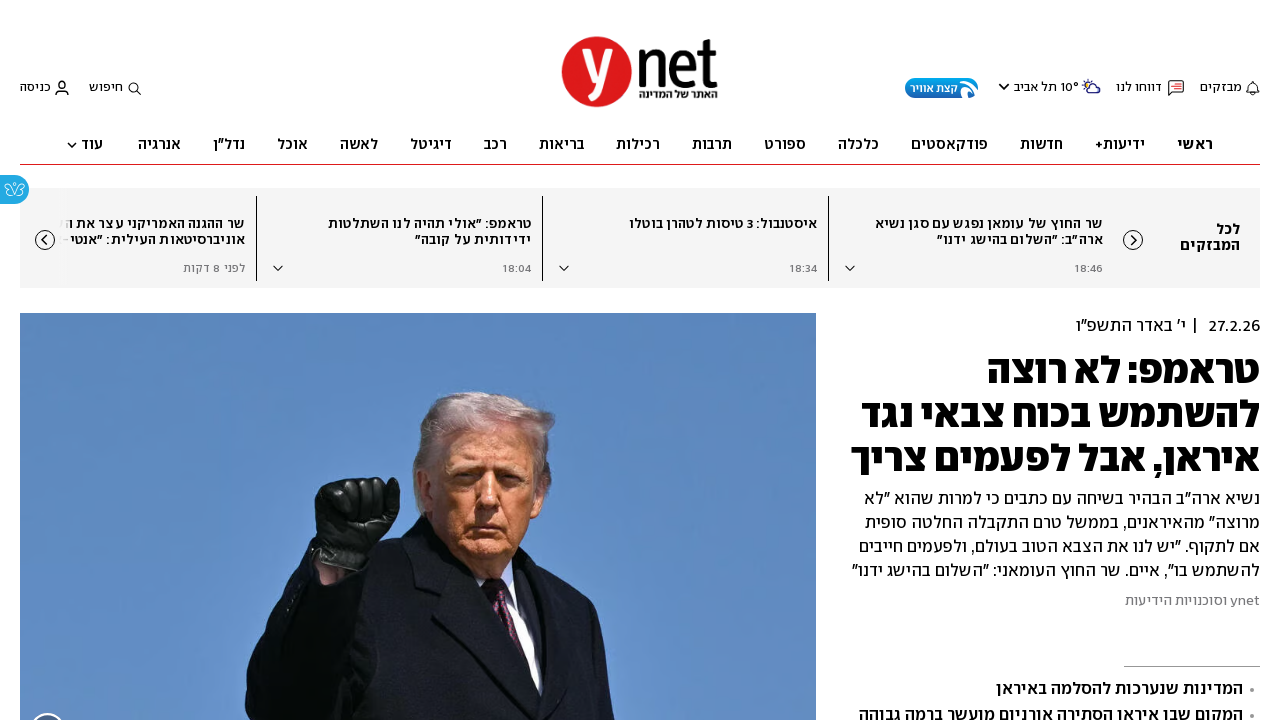